Tests A/B Testing page by clicking the link and verifying the page content including header and paragraph text

Starting URL: http://the-internet.herokuapp.com/

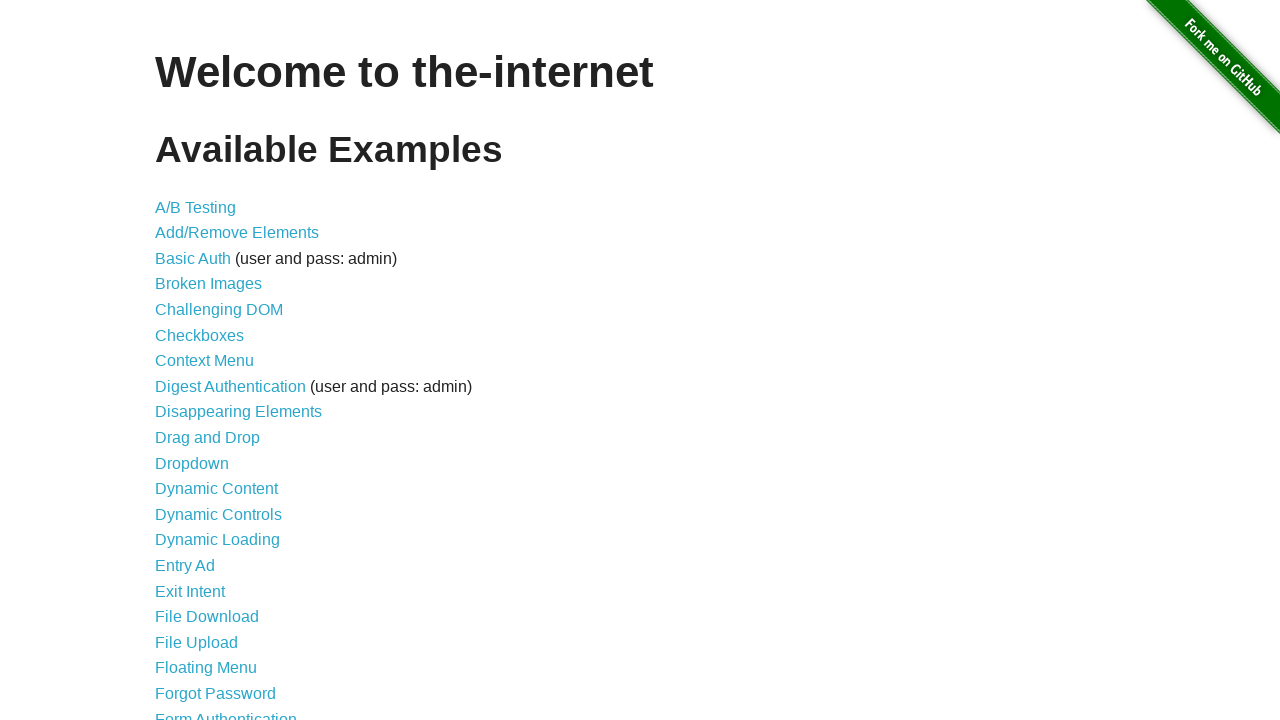

Clicked on A/B Testing link at (196, 207) on text=A/B Testing
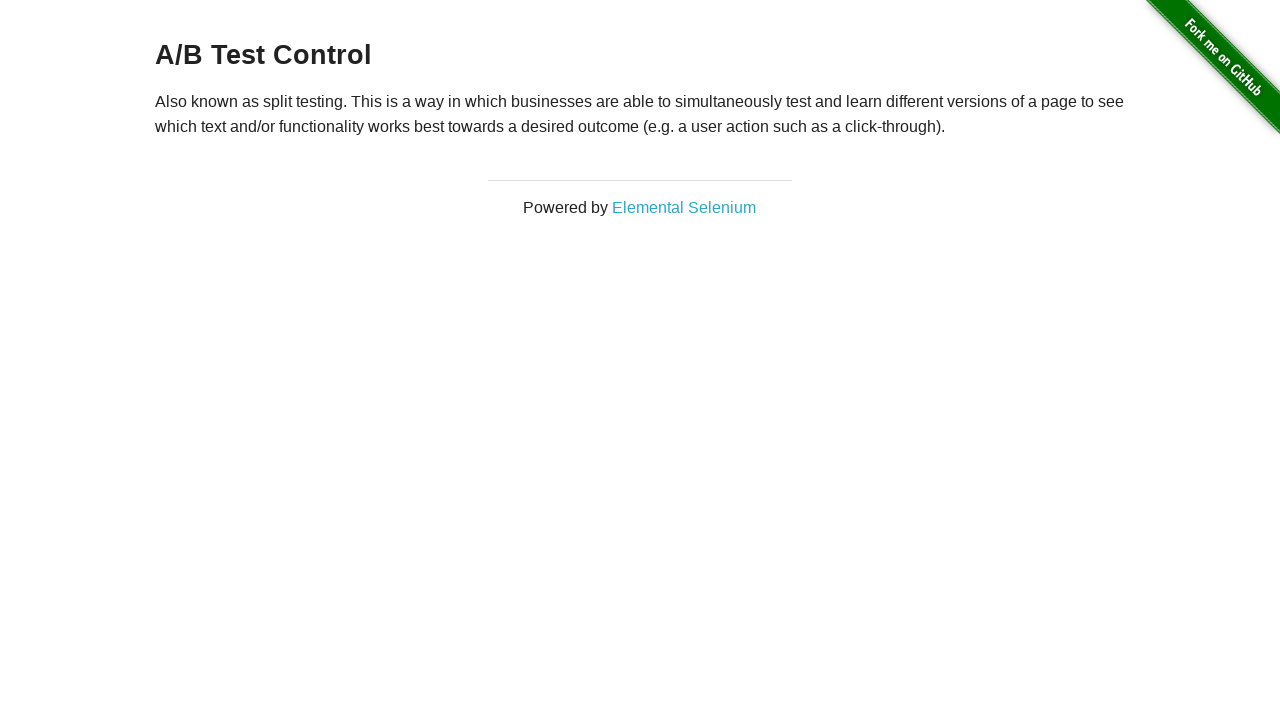

Waited for and verified h3 heading is present
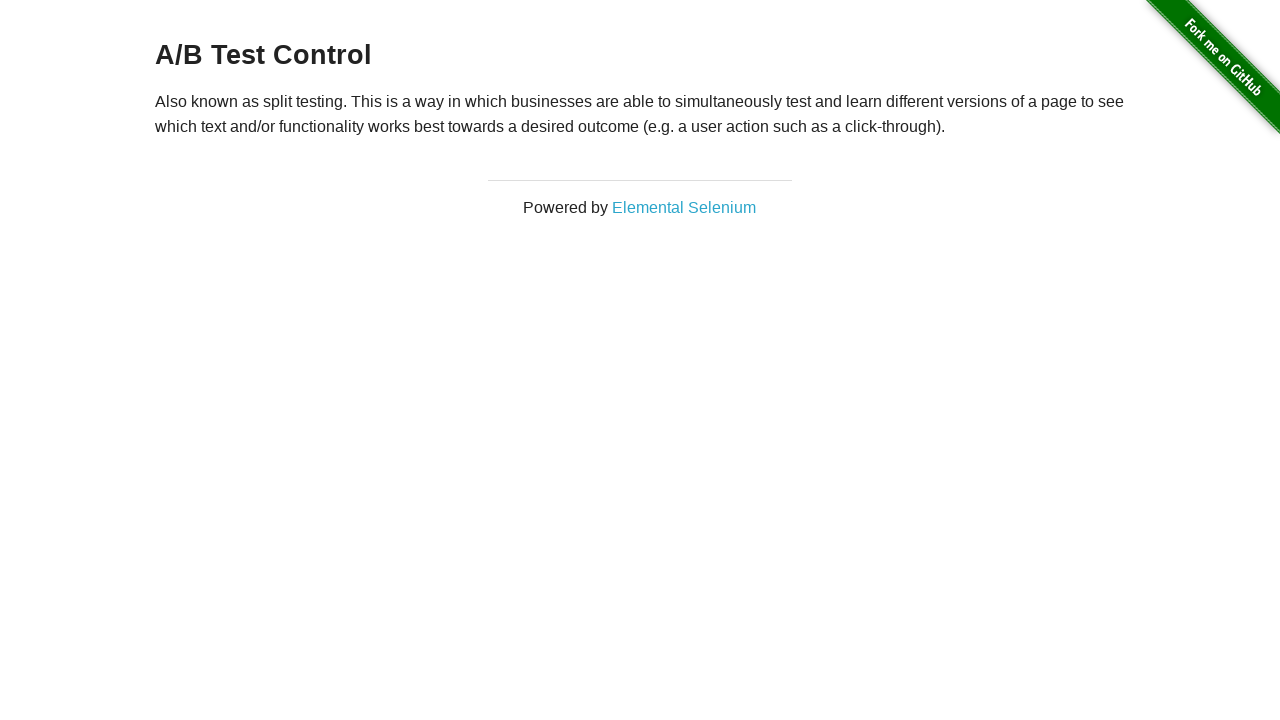

Waited for and verified paragraph is present
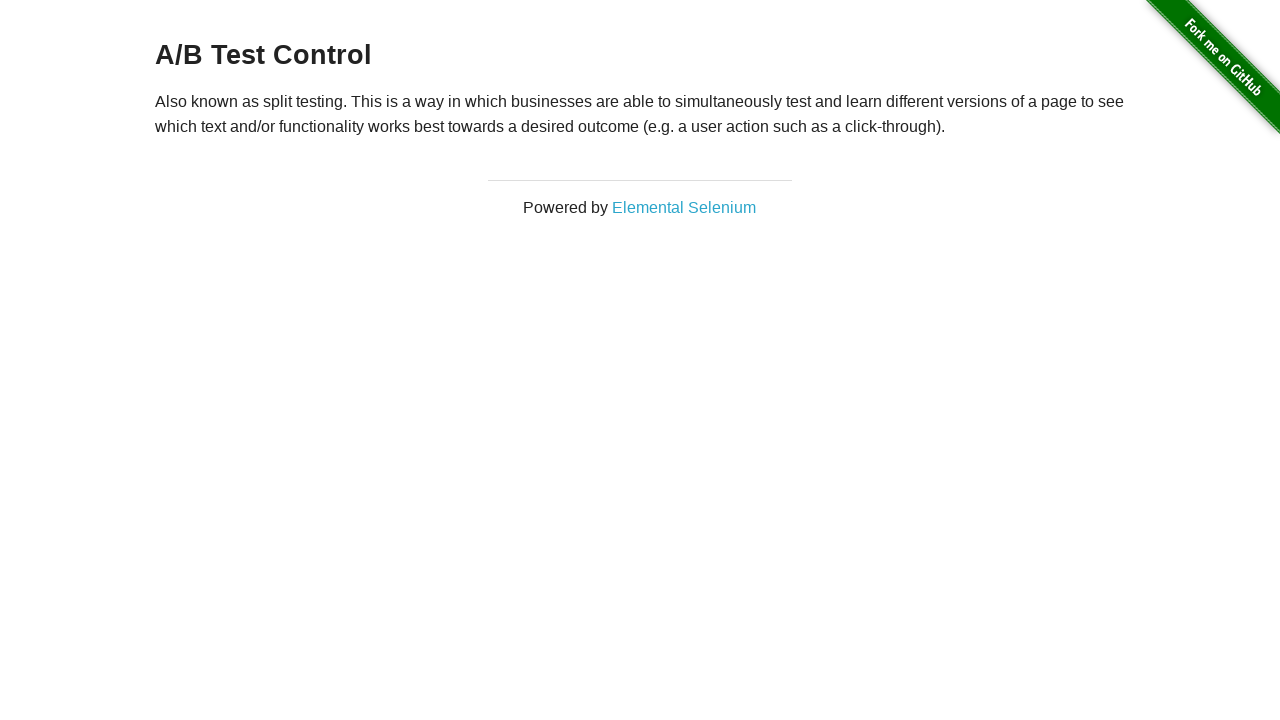

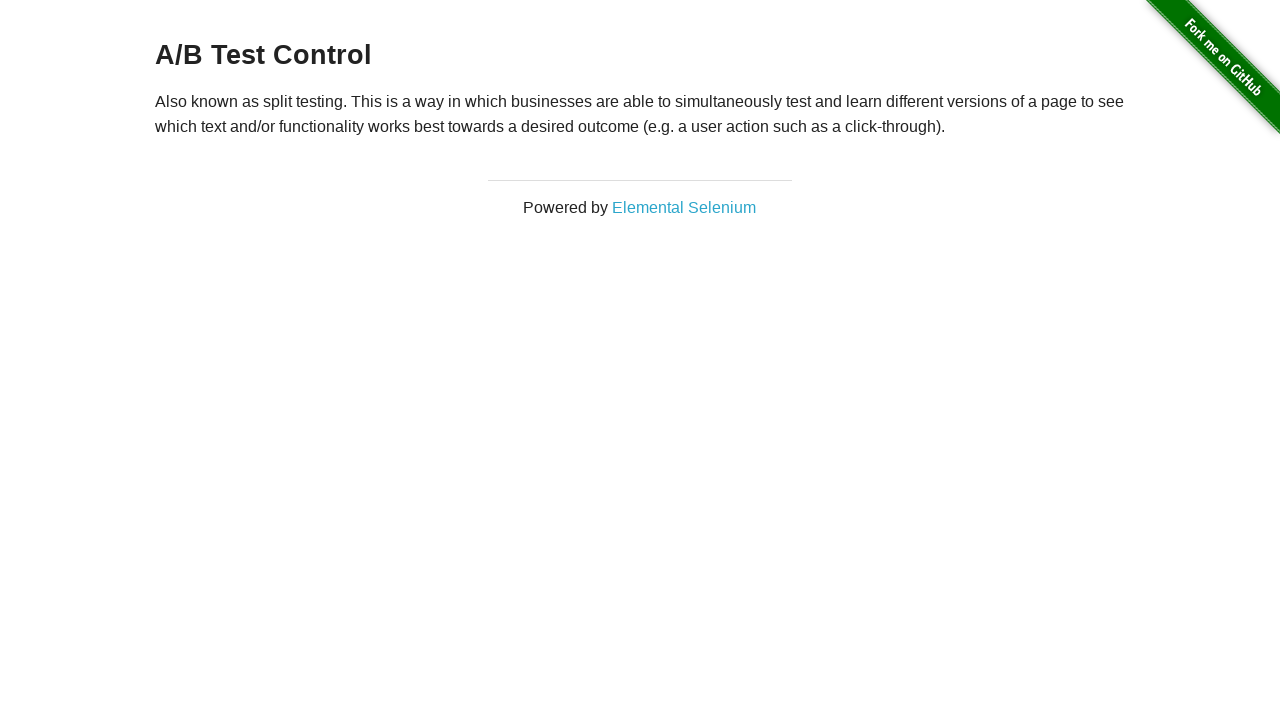